Tests dismissing a JavaScript confirm dialog and verifies the result shows "You clicked: Cancel"

Starting URL: https://the-internet.herokuapp.com/javascript_alerts

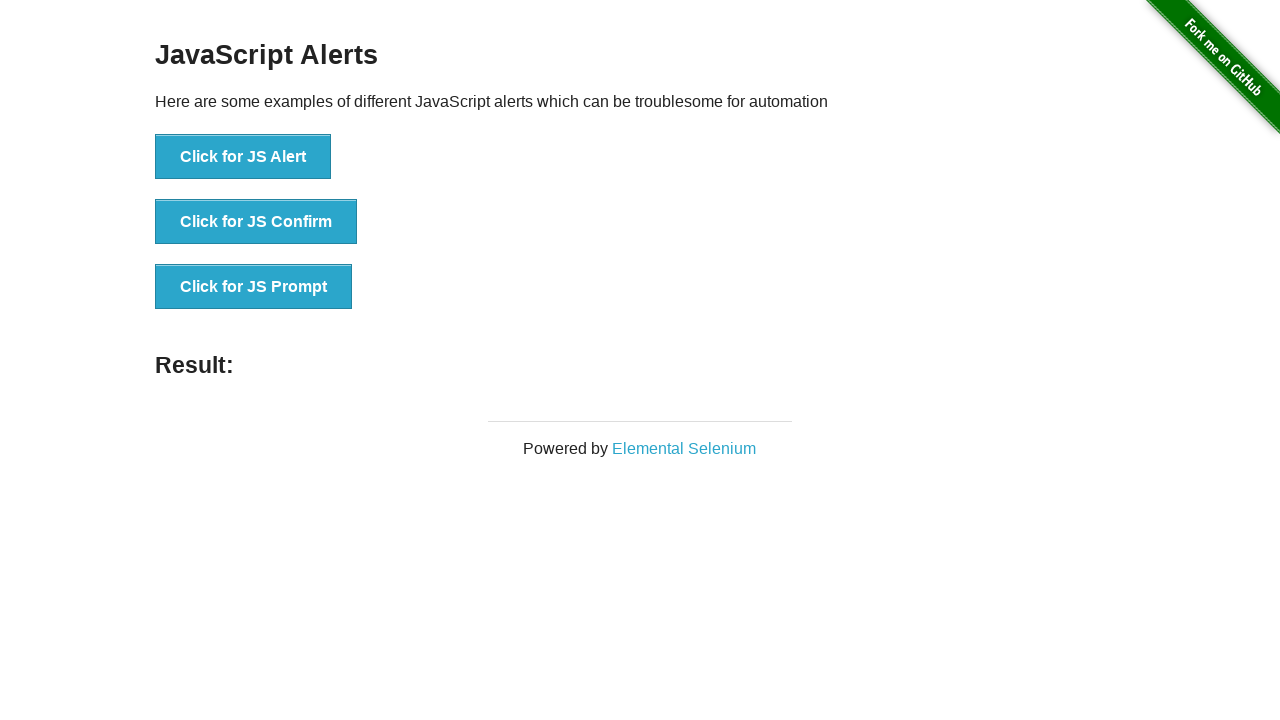

Set up dialog handler to dismiss JavaScript confirm dialog
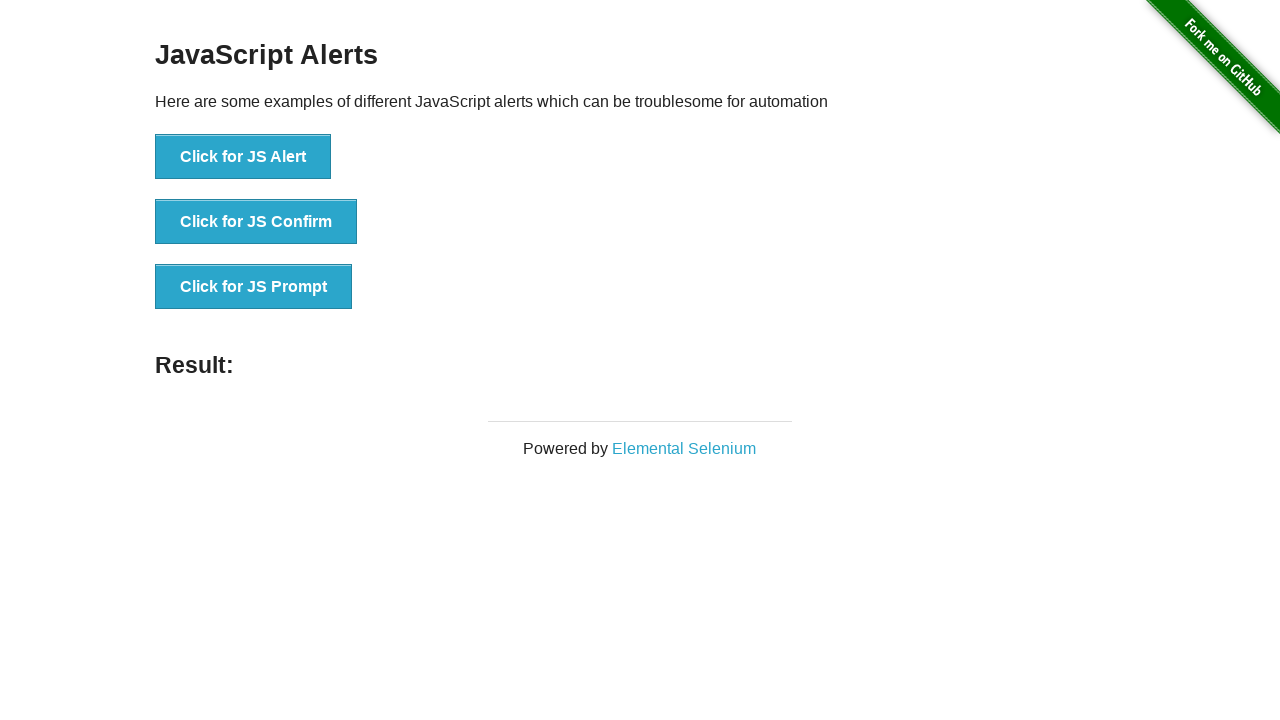

Clicked 'Click for JS Confirm' button to trigger JavaScript confirm dialog at (256, 222) on xpath=//button[normalize-space(text())='Click for JS Confirm']
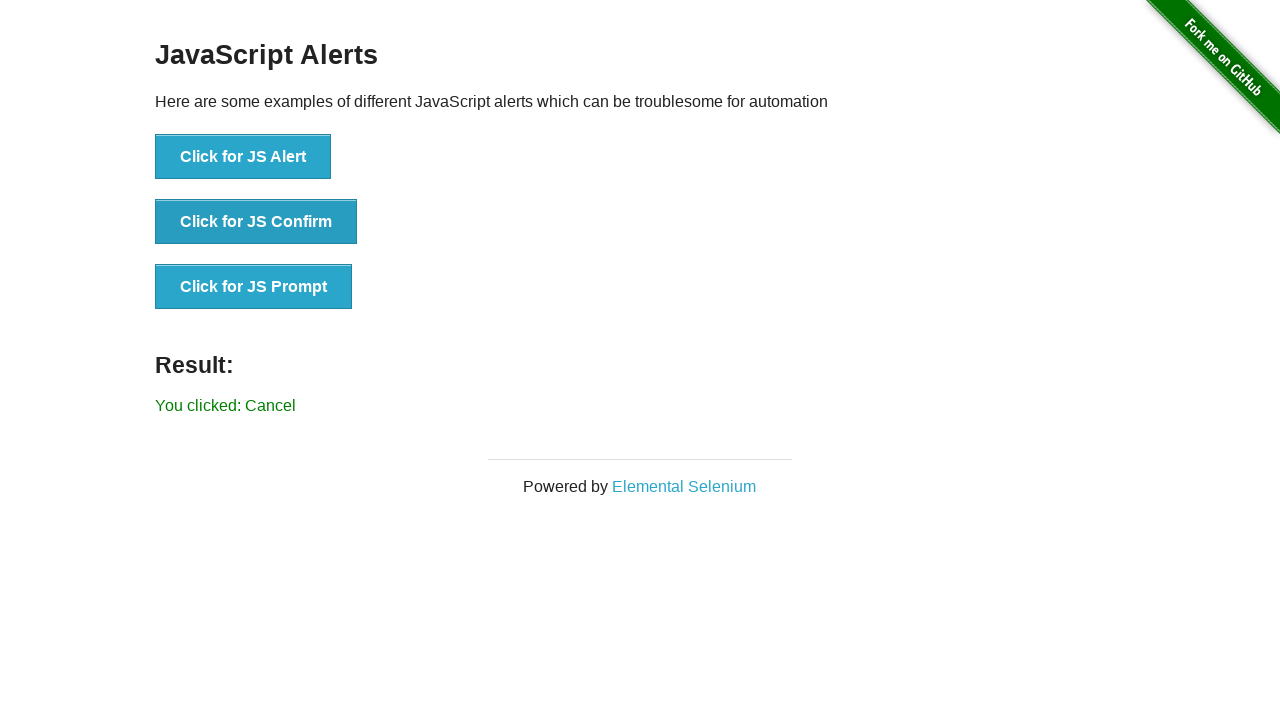

Result message element loaded after dismissing confirm dialog
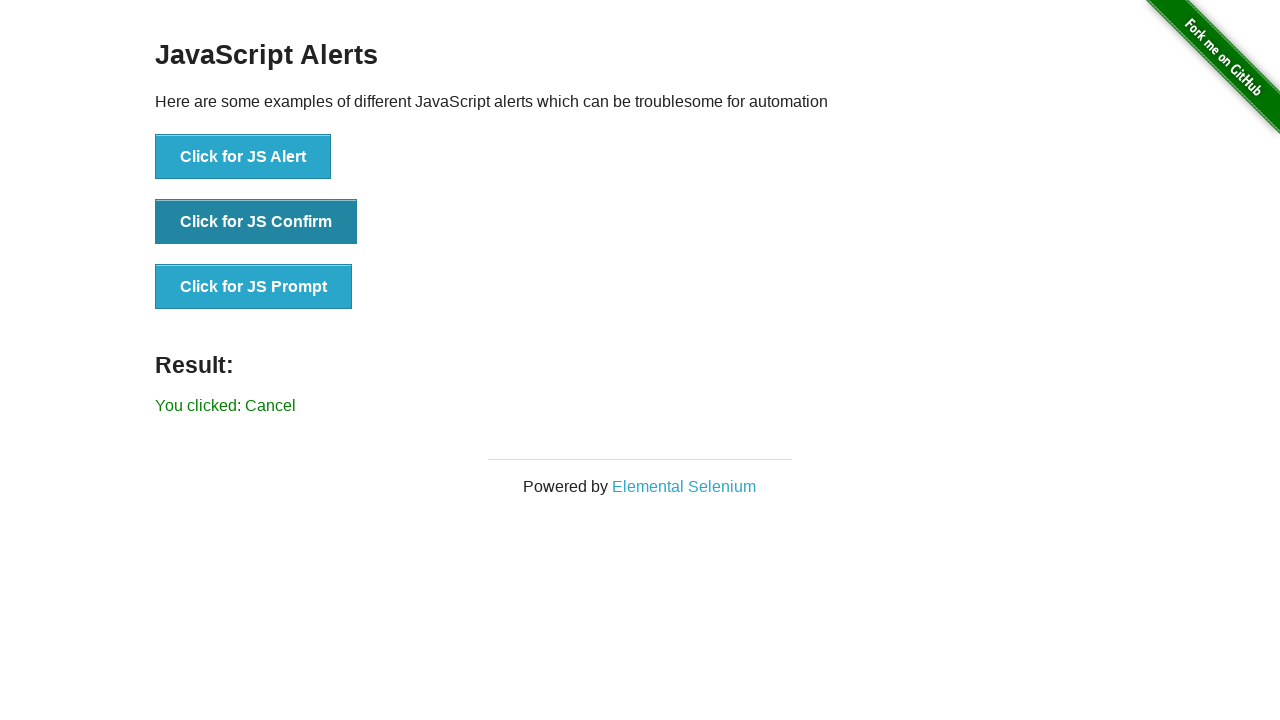

Retrieved result text: You clicked: Cancel
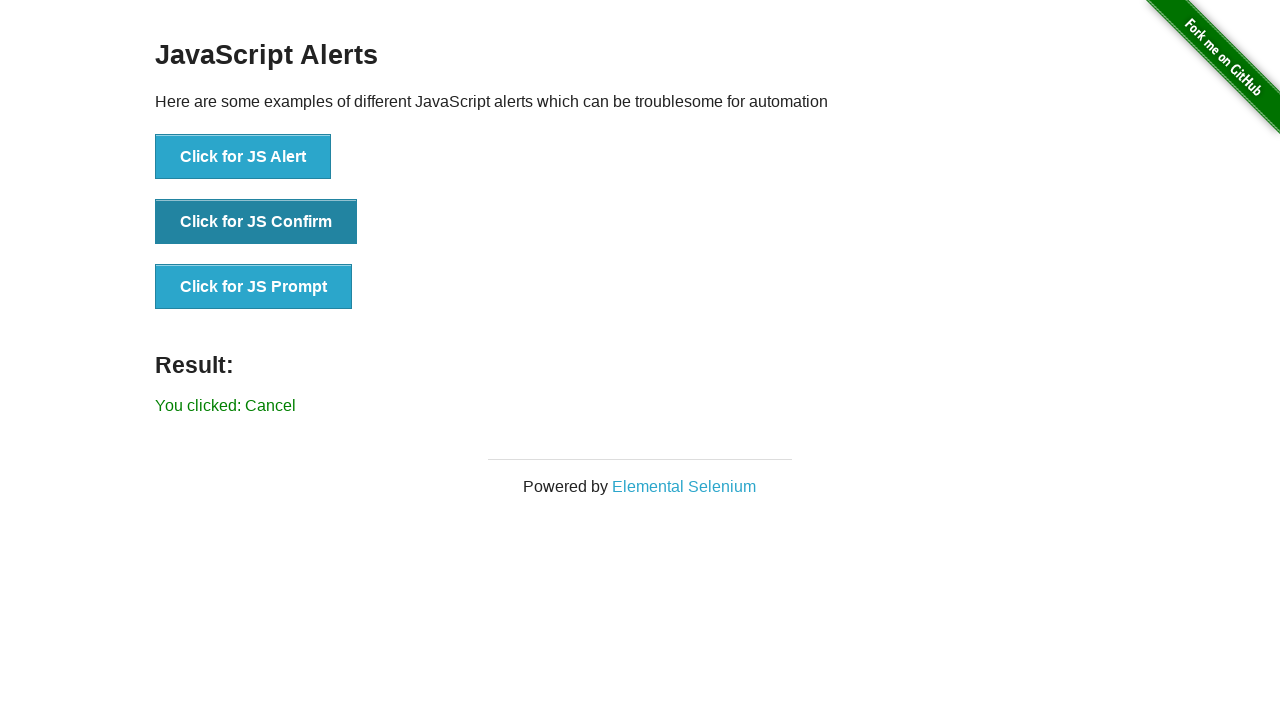

Verified result shows 'You clicked: Cancel'
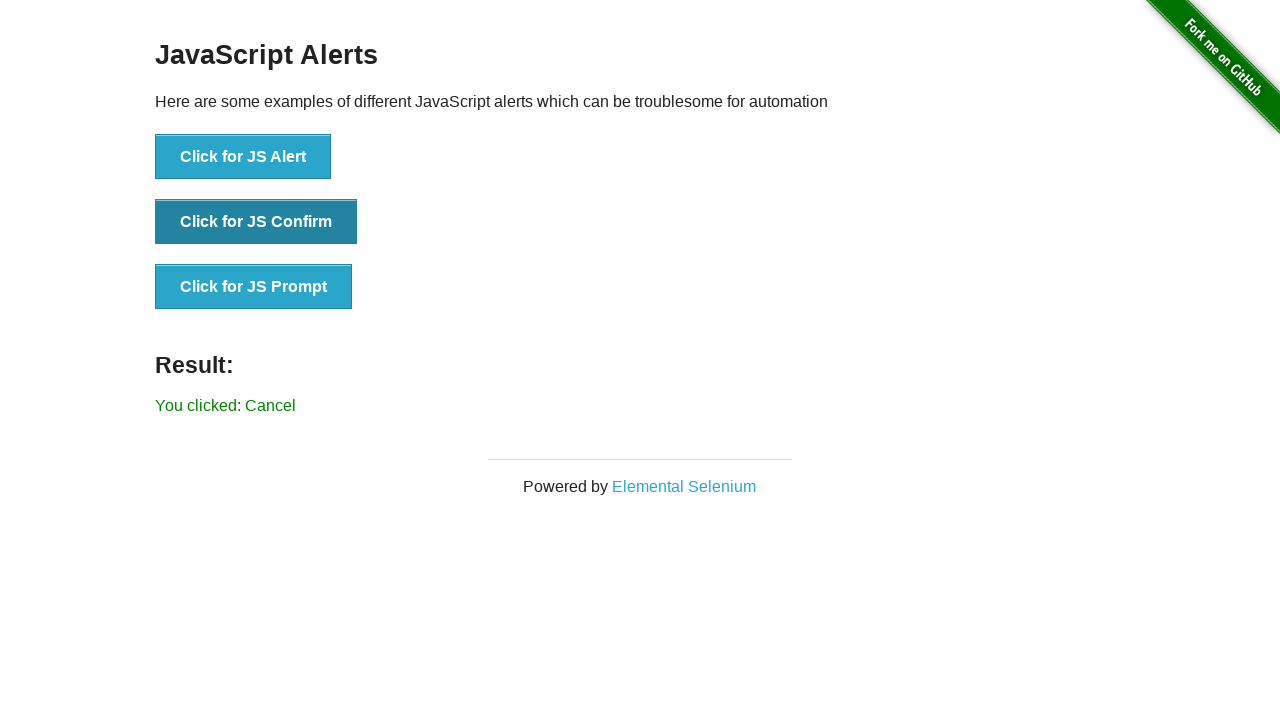

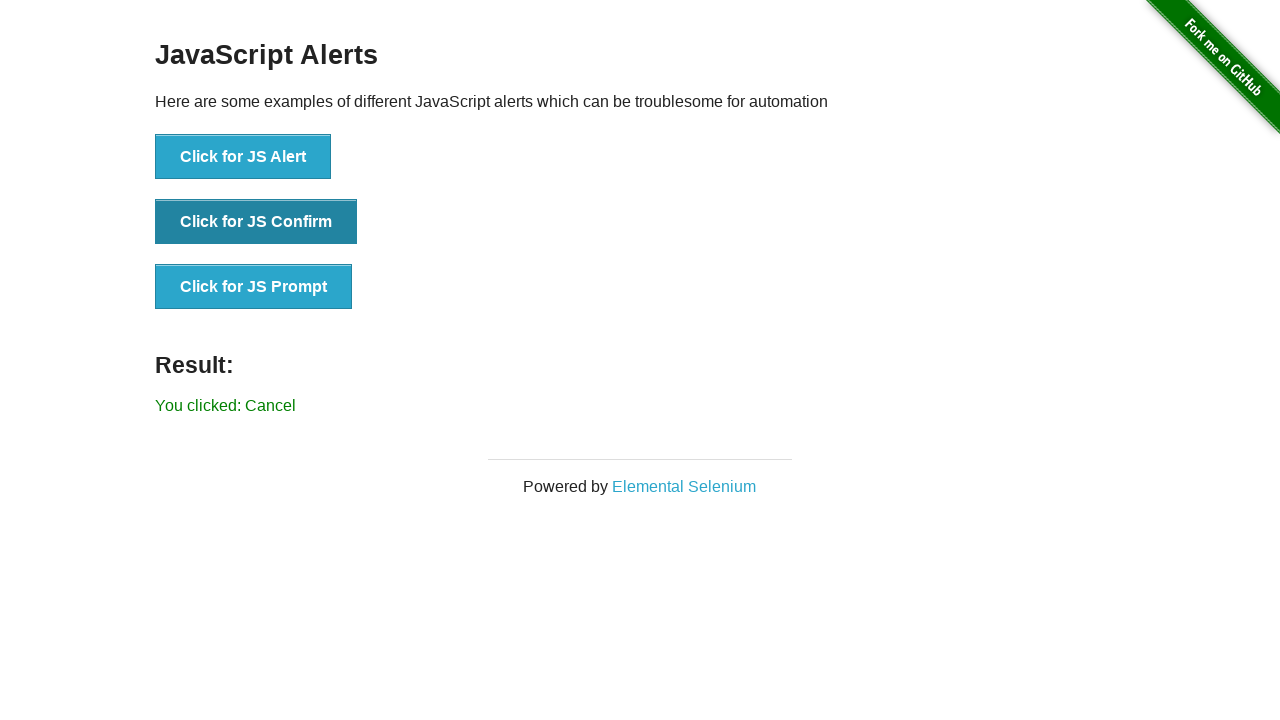